Tests dynamic controls with explicit waits by clicking Remove button to make an element disappear, then clicking Add button to make it reappear, verifying messages after each action

Starting URL: https://the-internet.herokuapp.com/dynamic_controls

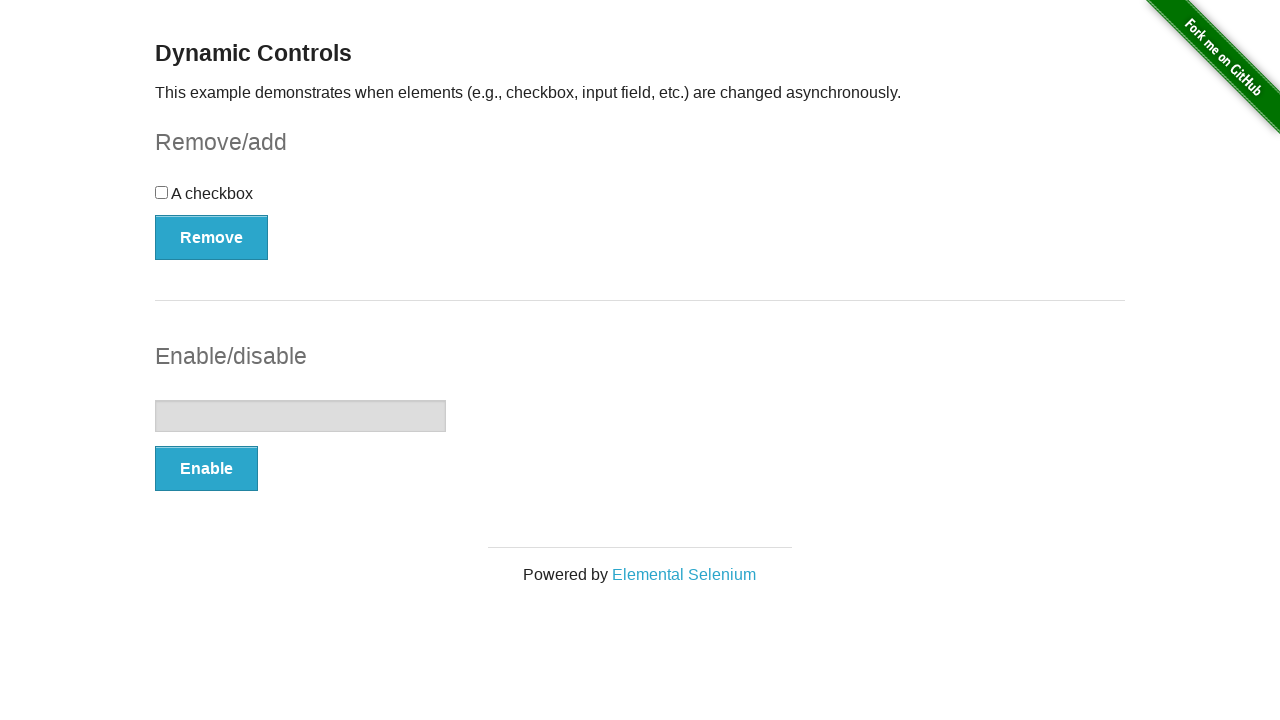

Clicked Remove button to make element disappear at (212, 237) on button:has-text('Remove')
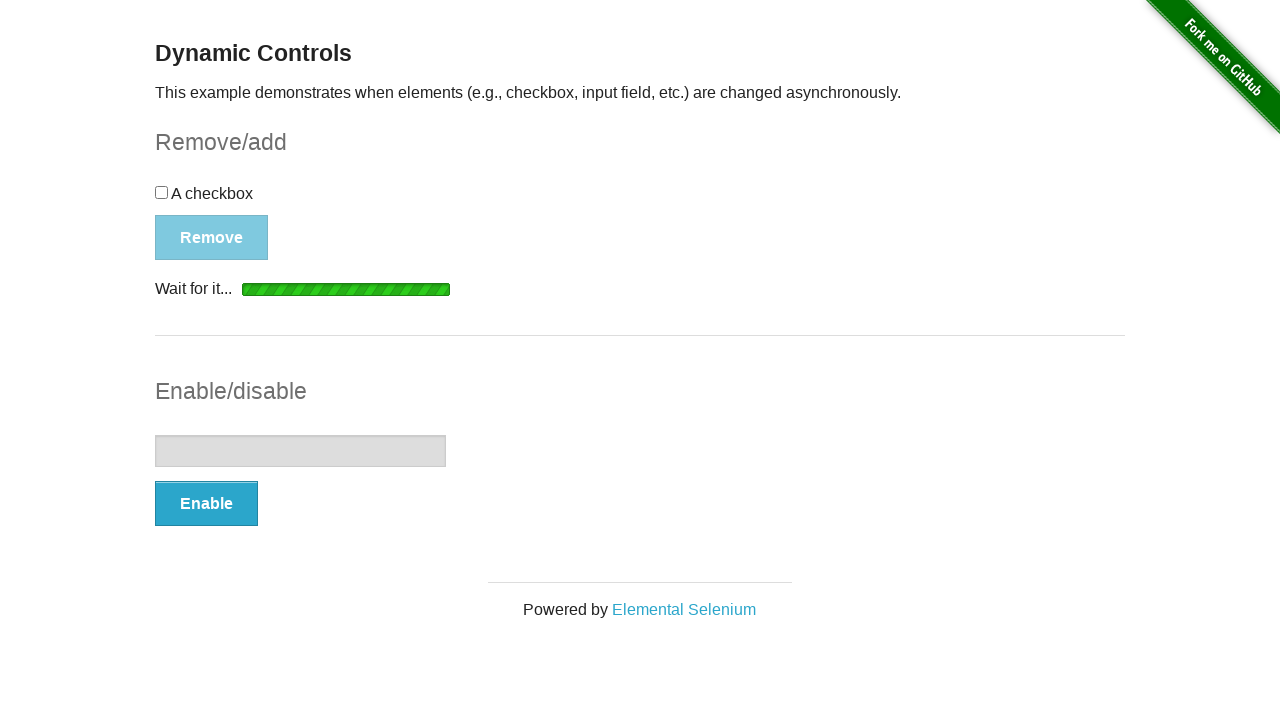

Waited for 'It's gone!' message to appear
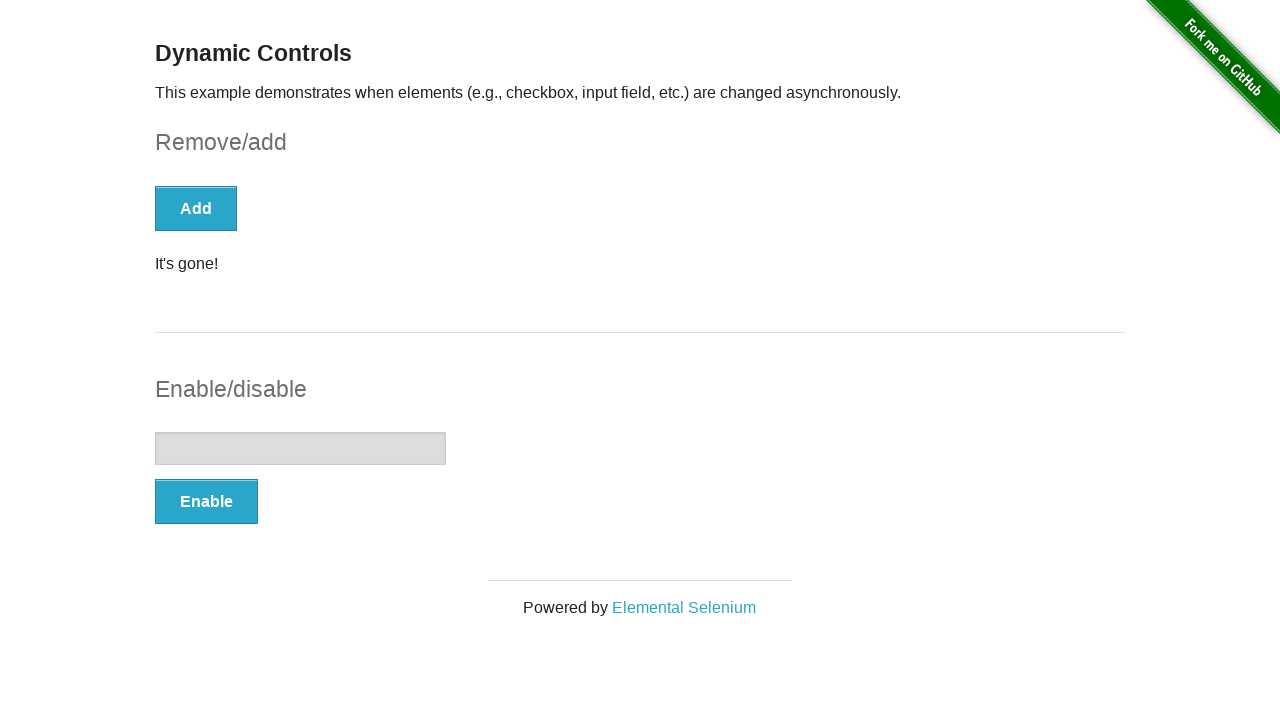

Clicked Add button to make element reappear at (196, 208) on button:has-text('Add')
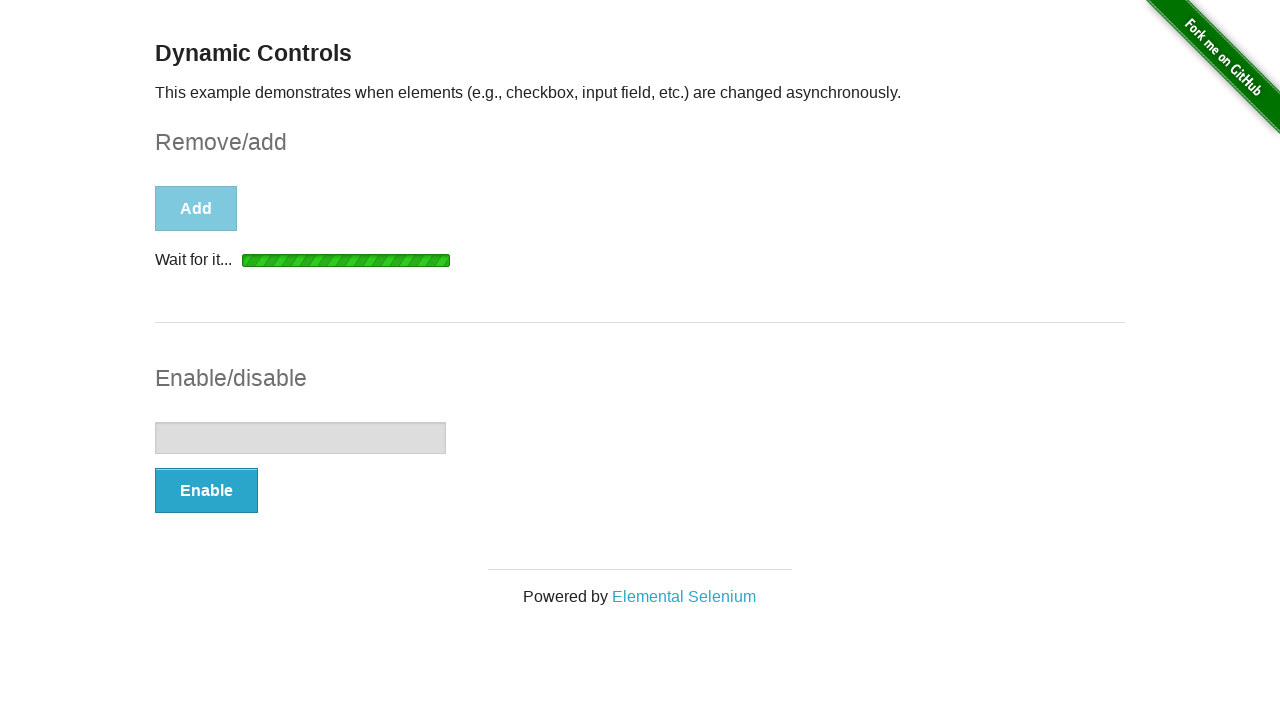

Waited for 'It's back!' message to appear
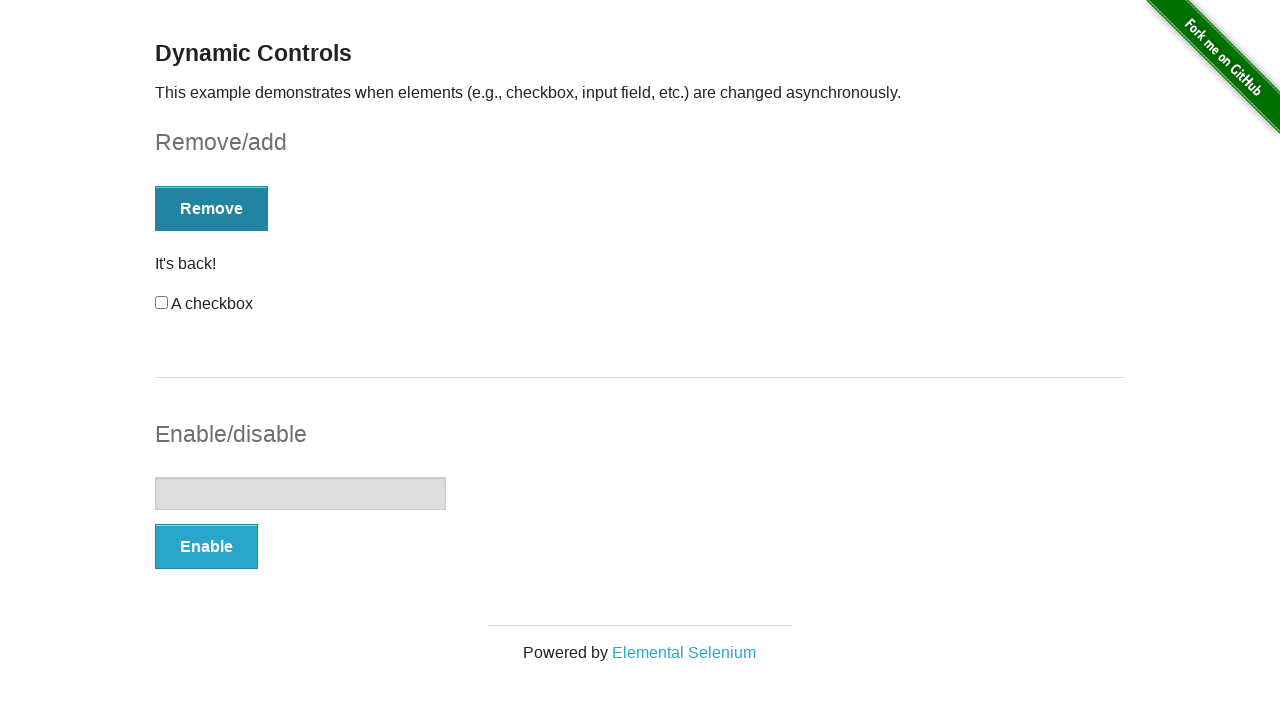

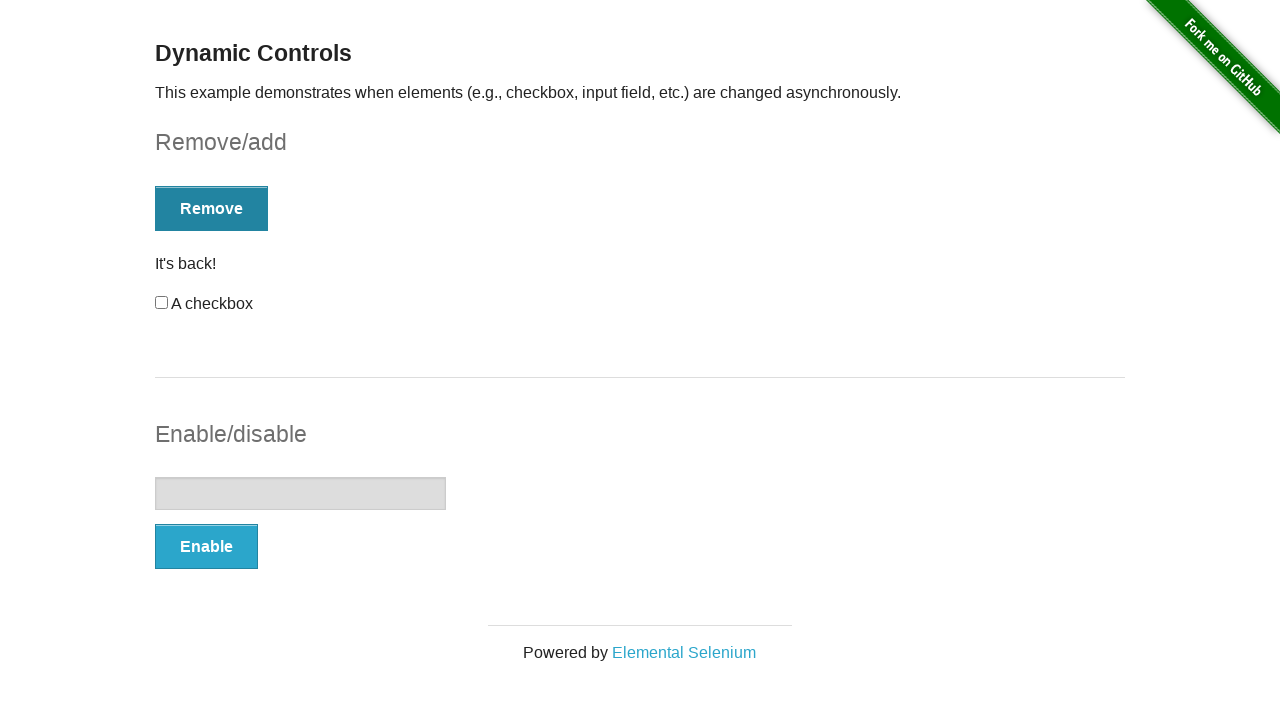